Automates searching for wild variety SNP data on the CicerSeq database by selecting wild crop type, search criteria, and submitting a gene ID query.

Starting URL: https://cegresources.icrisat.org/cicerseq/?page_id=3605

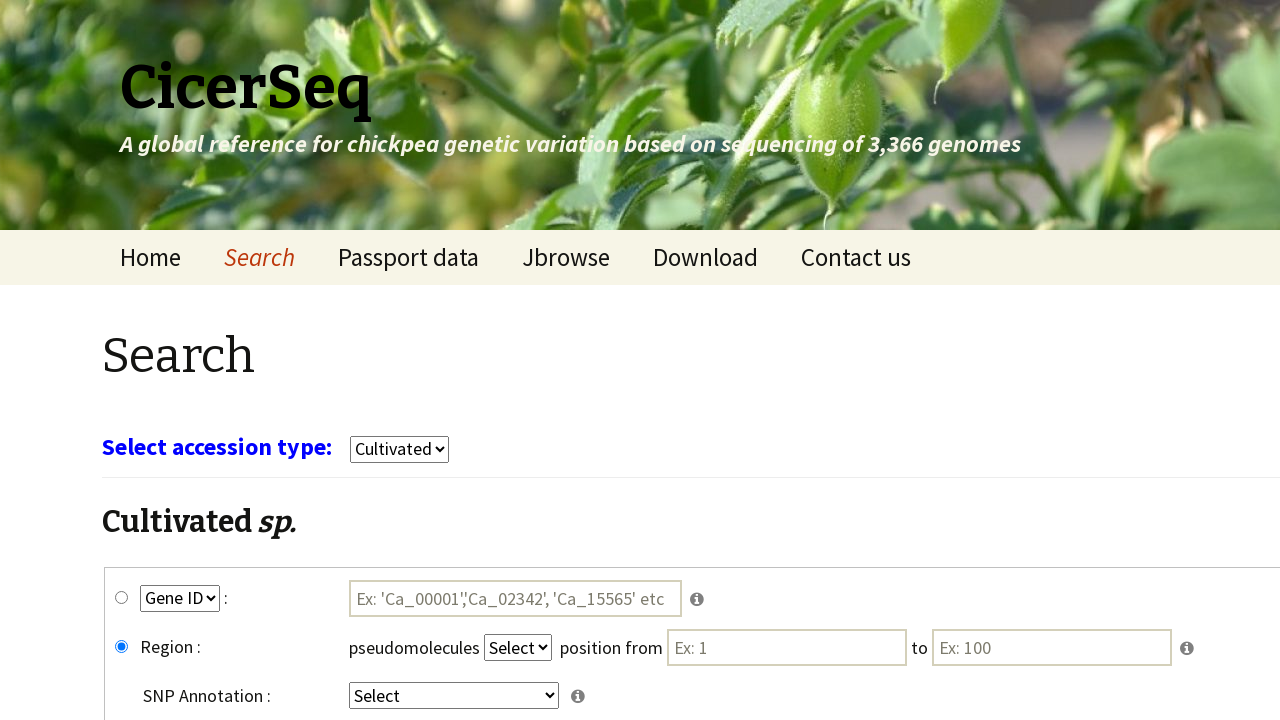

Waited for page to load (networkidle)
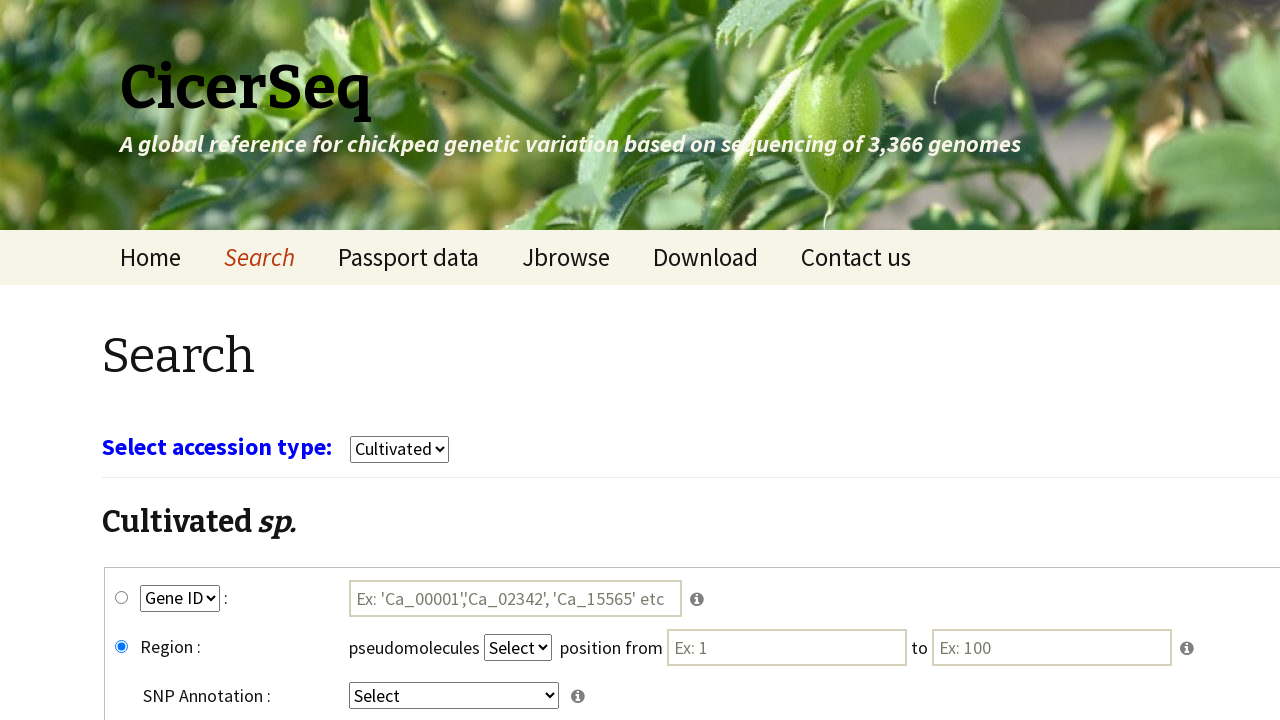

Selected 'wild' crop type from dropdown on select[name='select_crop']
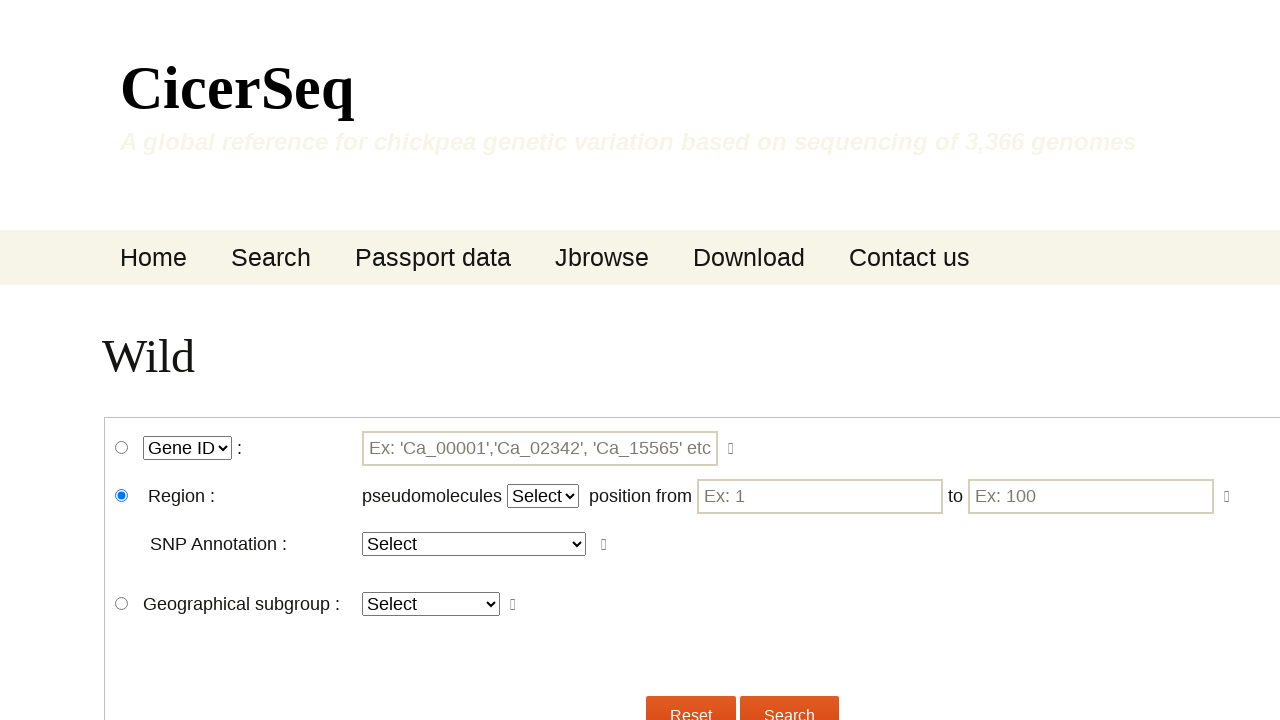

Clicked wgene_snp radio button to select SNP search criteria at (122, 448) on #wgene_snp
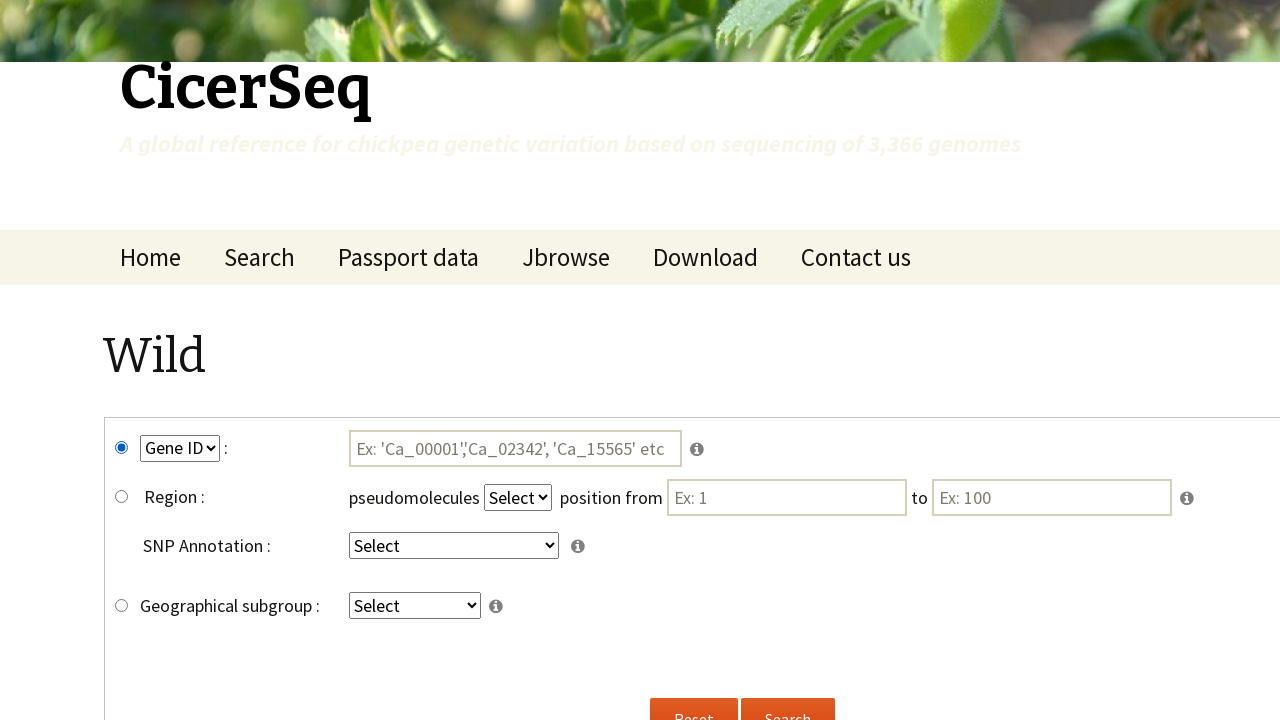

Selected 'GeneID' from key2 dropdown on select[name='key2']
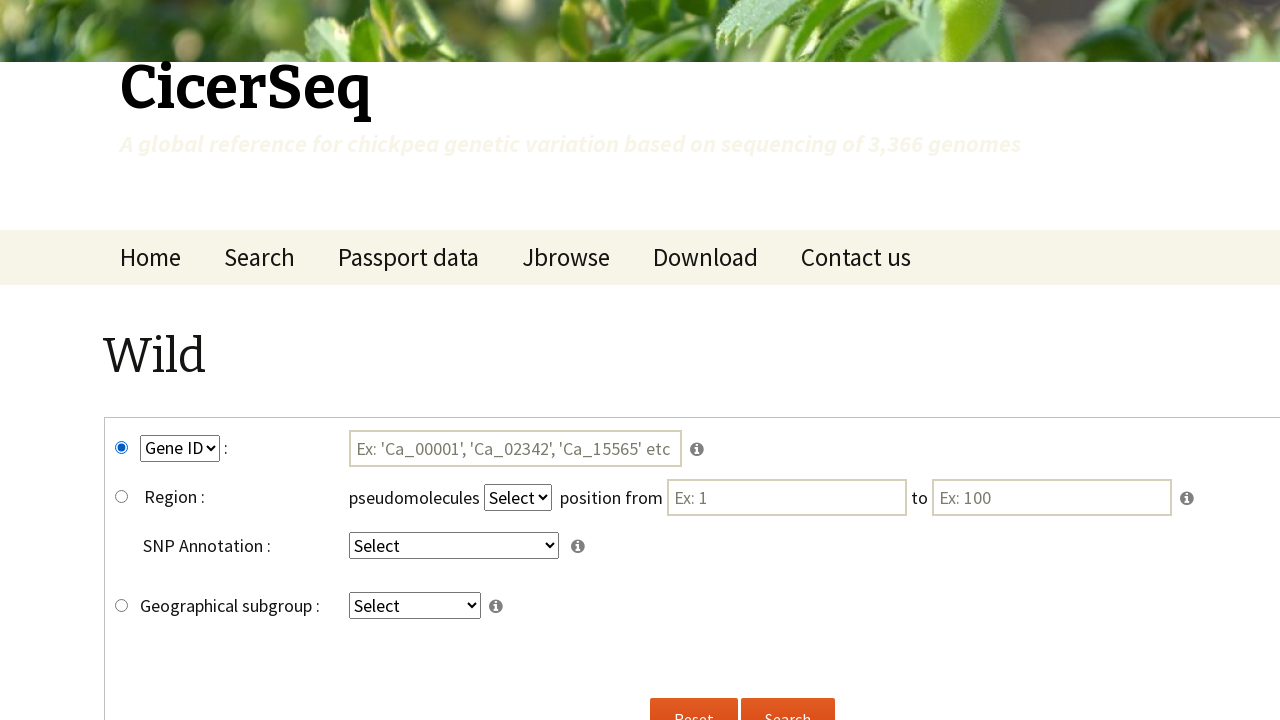

Selected 'intergenic' from key4 dropdown on select[name='key4']
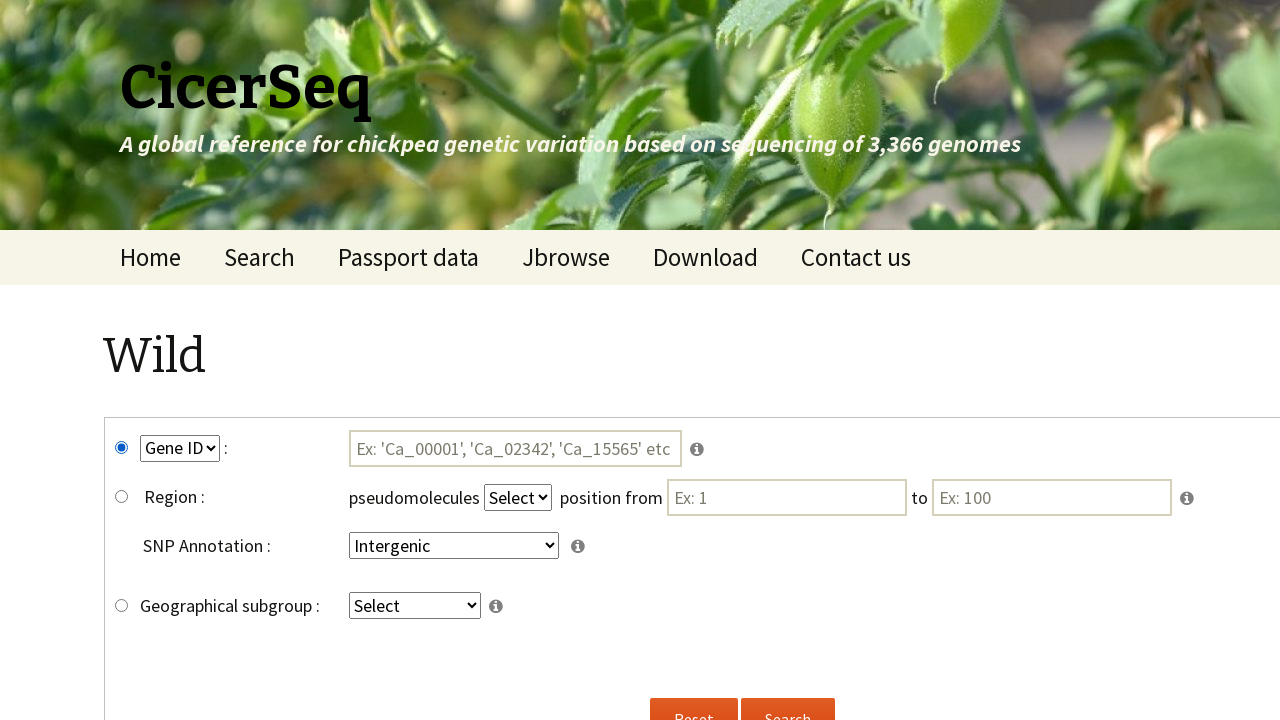

Entered gene ID 'Ca_00128' in search field on #tmp3
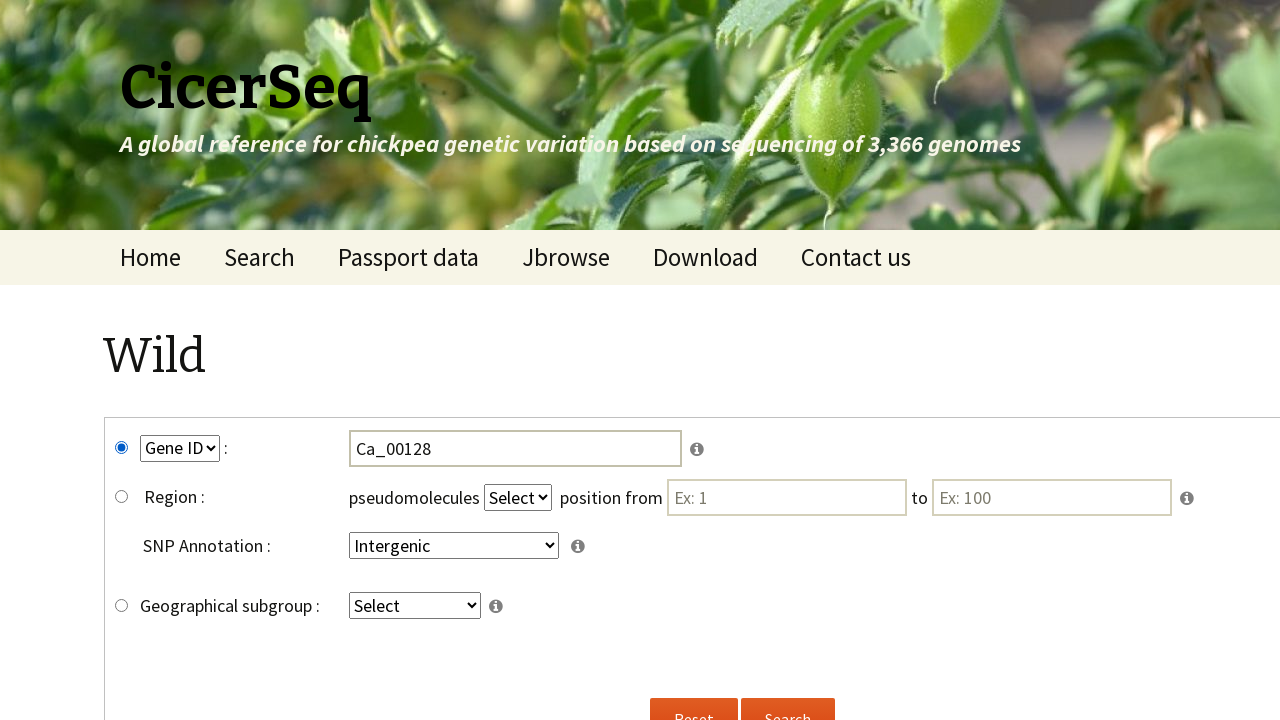

Clicked wild submit button to execute gene ID query at (788, 698) on input[name='submitw']
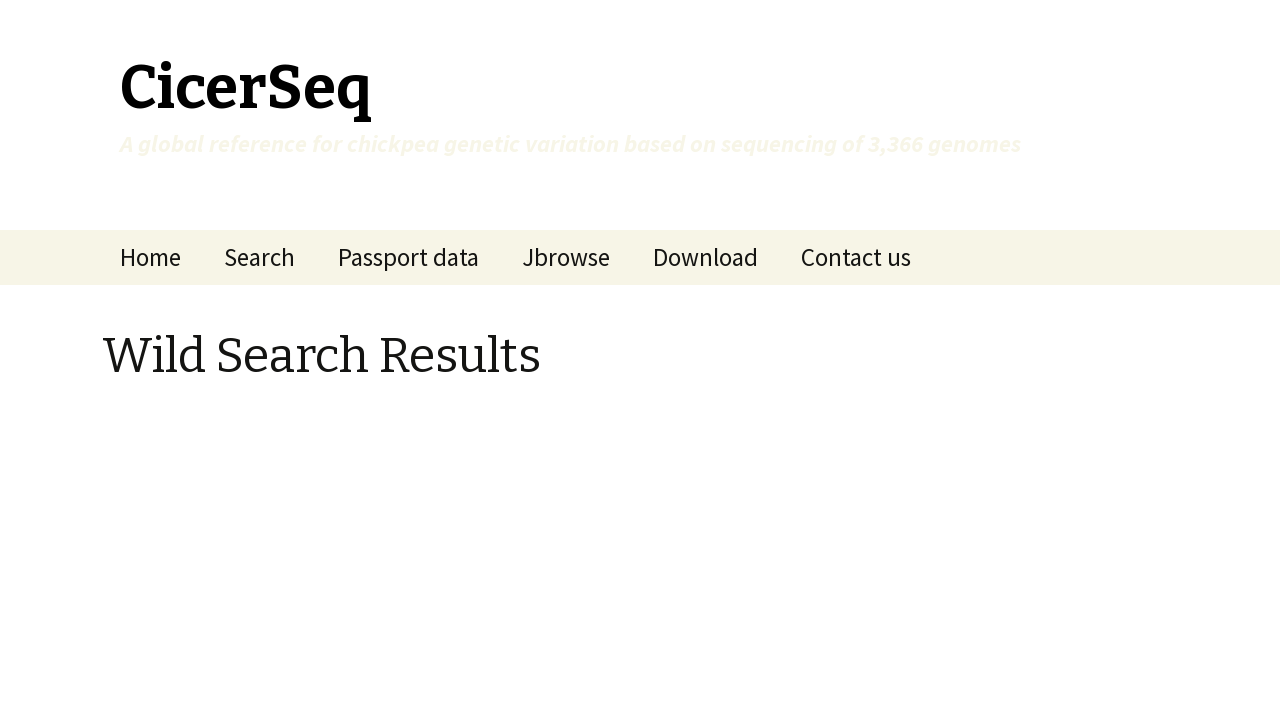

Waited for search results to load (networkidle)
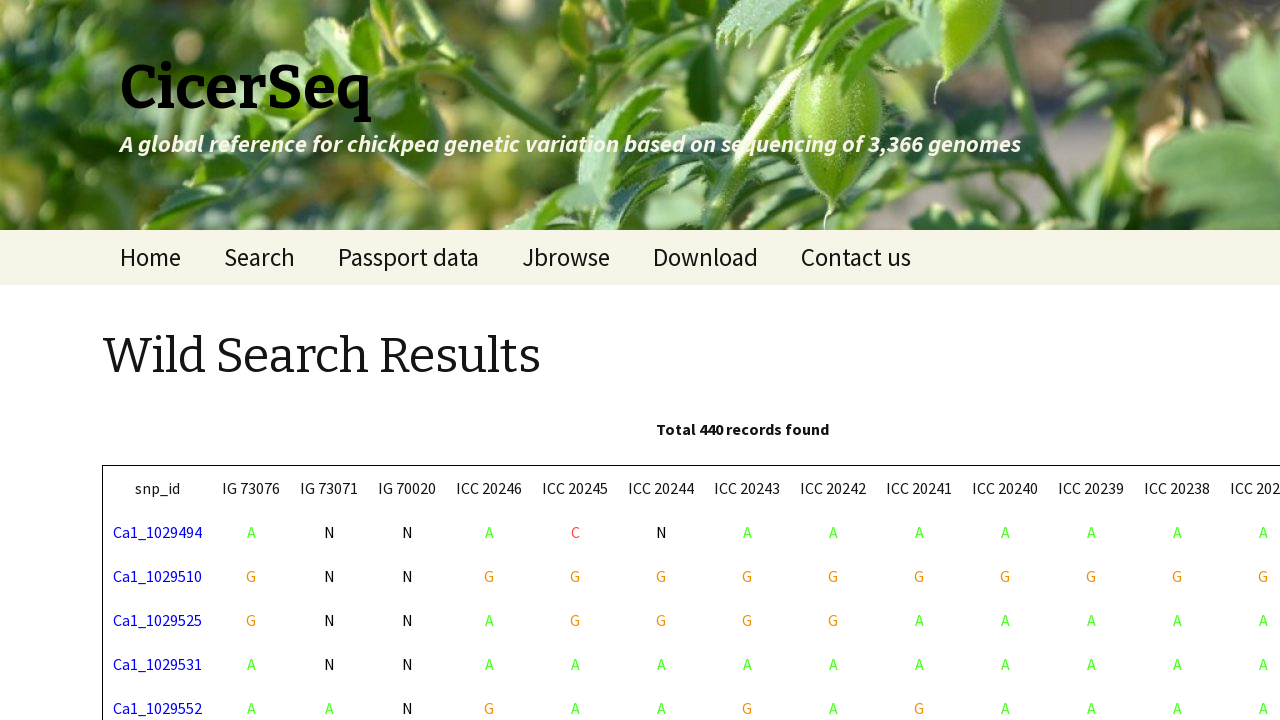

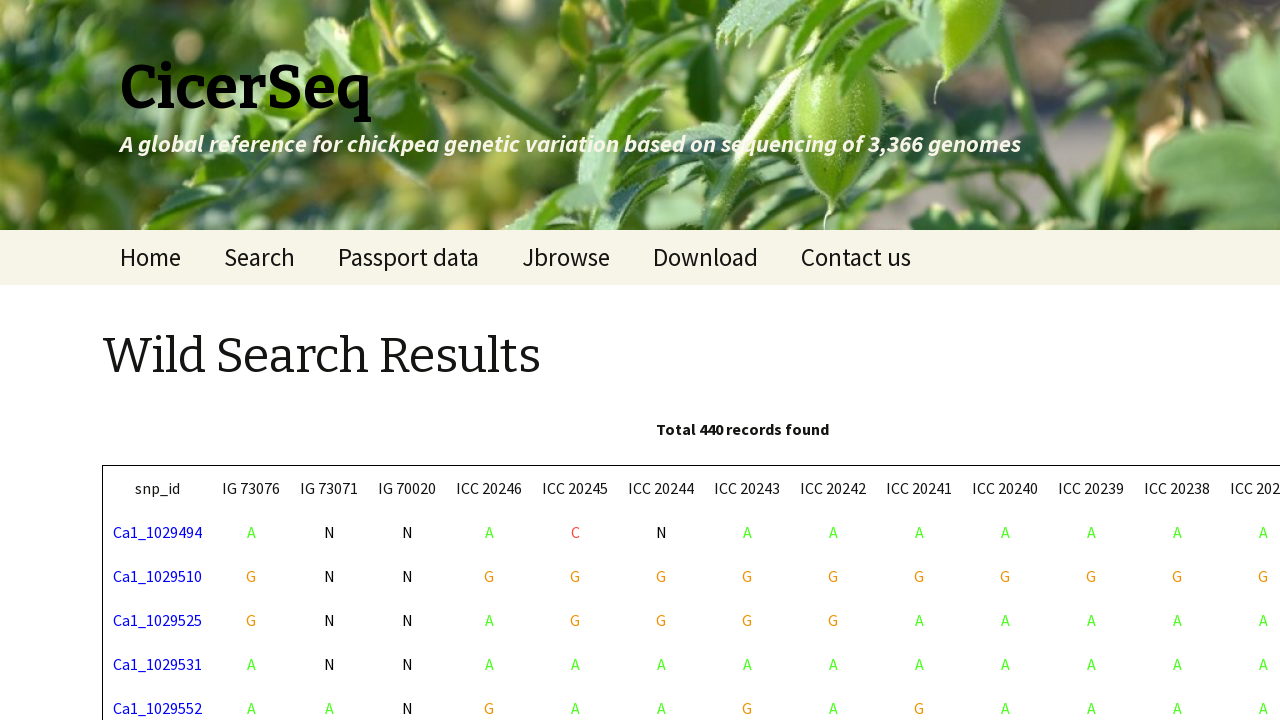